Tests right-click context menu functionality by right-clicking on an element, selecting Edit from the context menu, and handling the resulting alert

Starting URL: http://swisnl.github.io/jQuery-contextMenu/demo.html

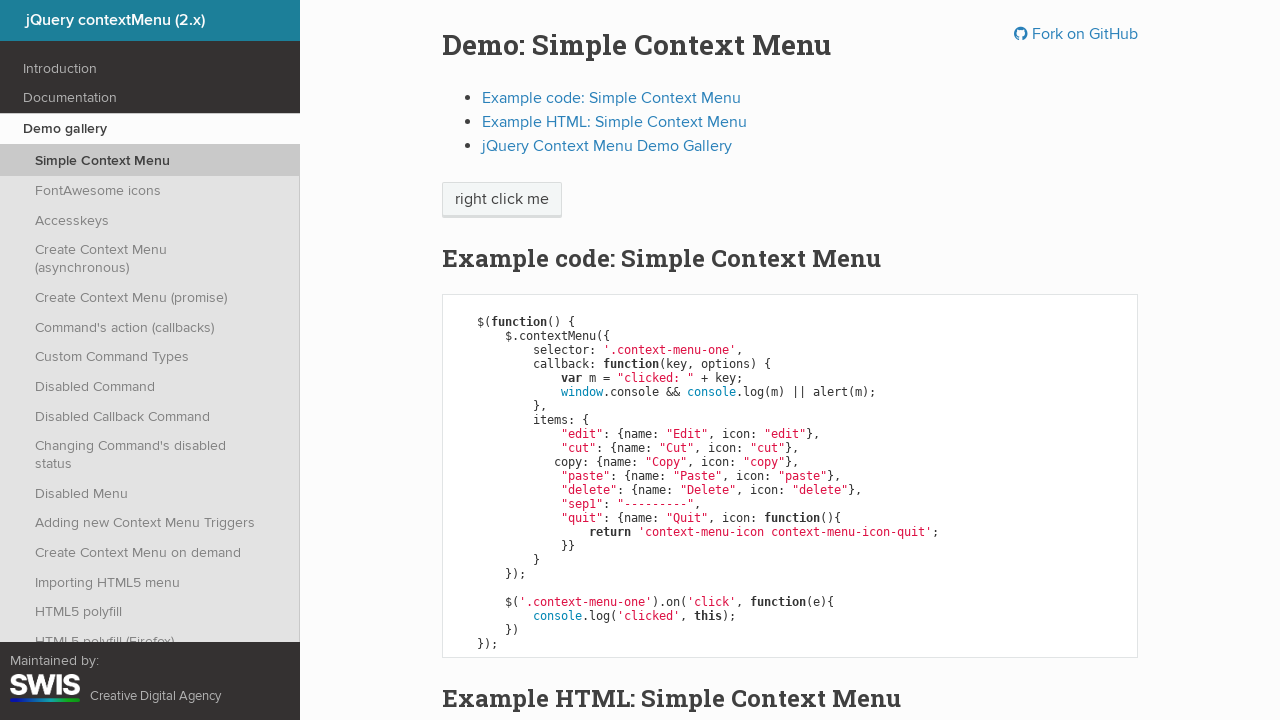

Right-clicked on 'right click me' element to open context menu at (502, 200) on //span[text()='right click me']
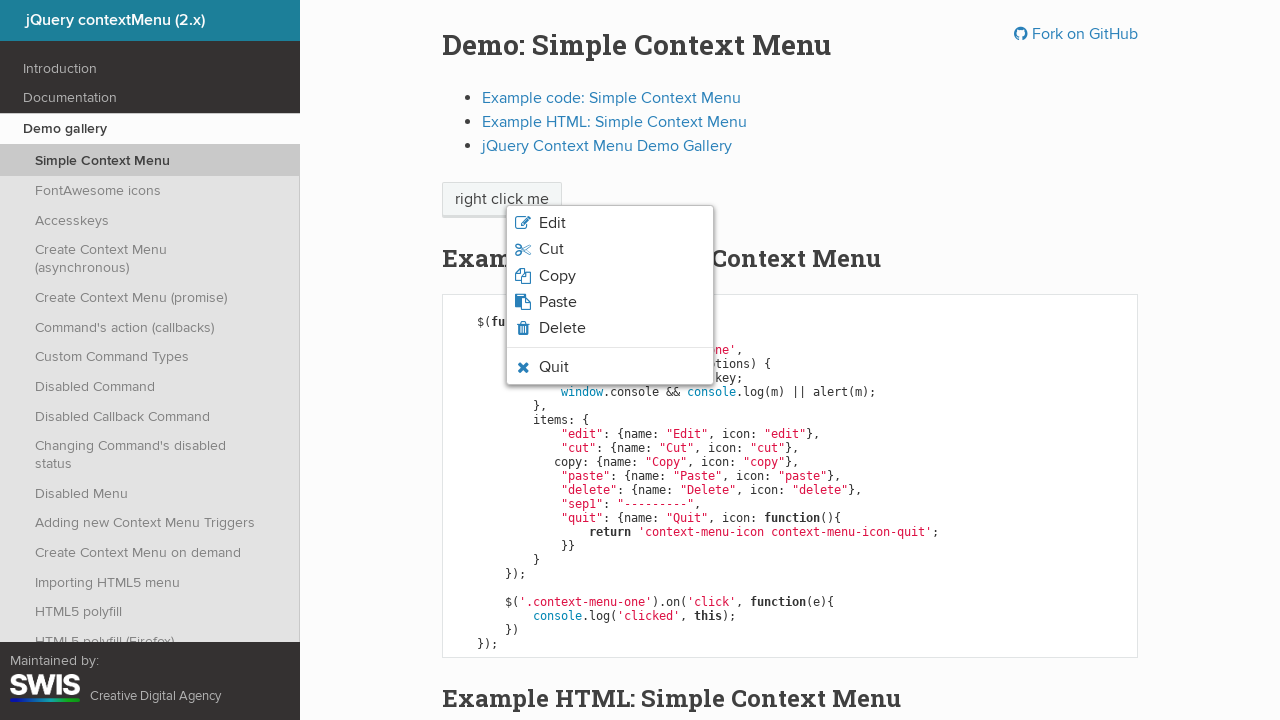

Clicked 'Edit' option from context menu at (552, 223) on xpath=//span[text()='Edit']
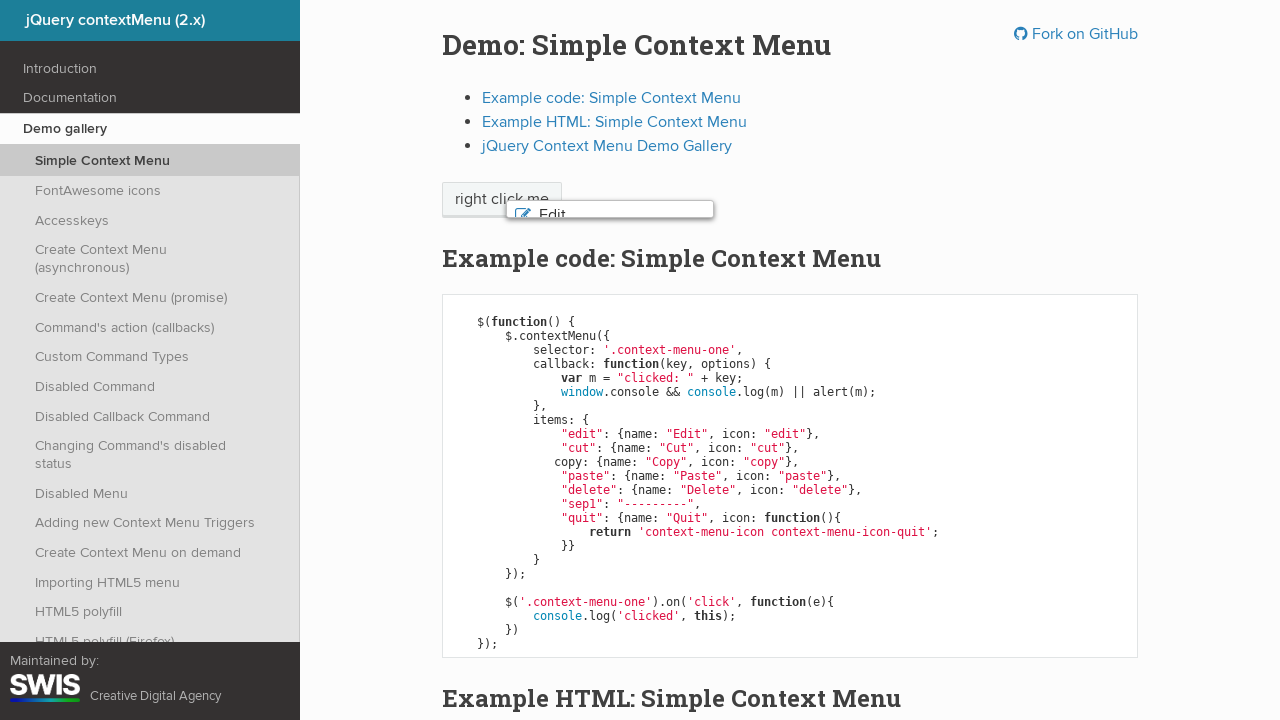

Set up dialog handler to accept alerts
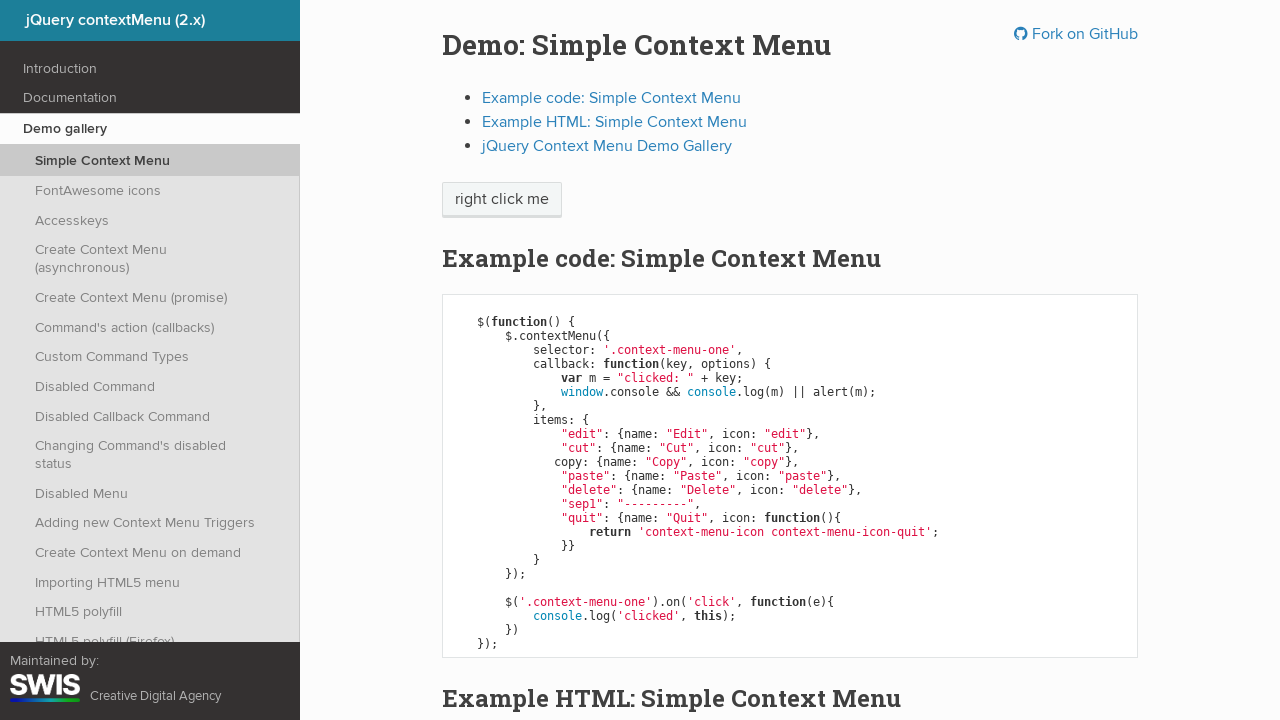

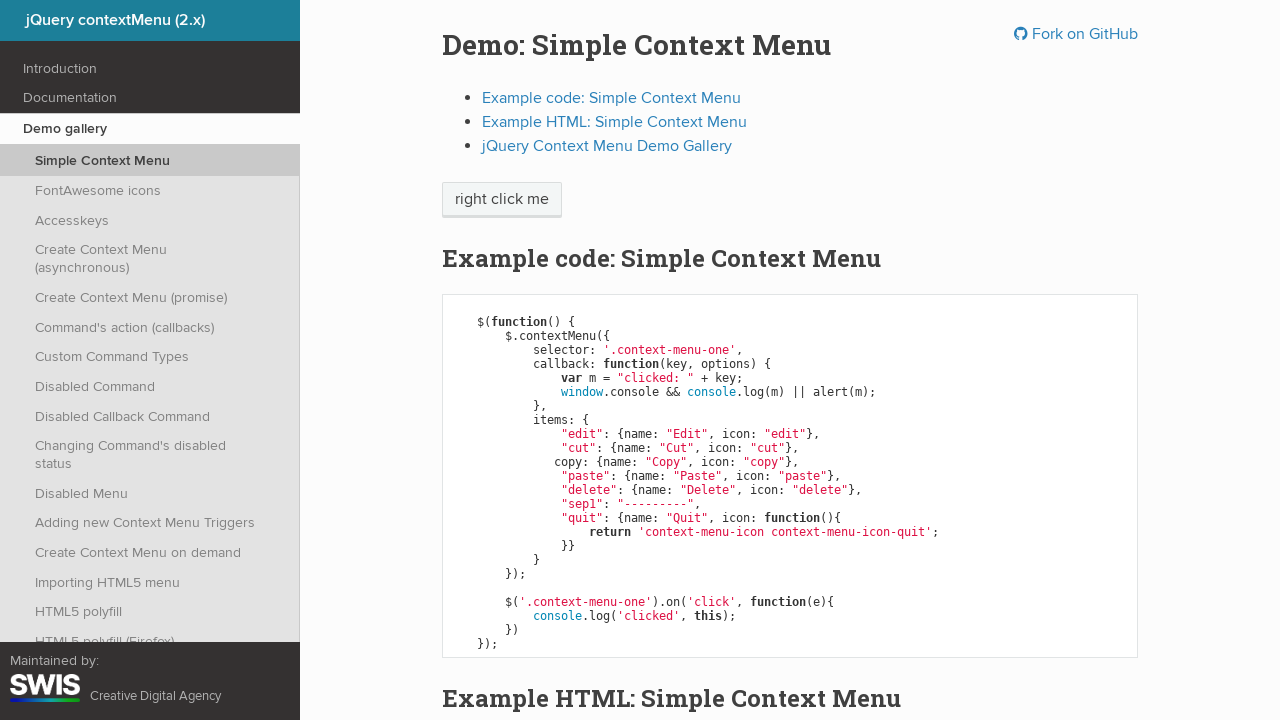